Tests login form and password reset functionality on a practice page by filling various form fields, clicking buttons, and navigating through the password reset flow

Starting URL: https://rahulshettyacademy.com/locatorspractice/

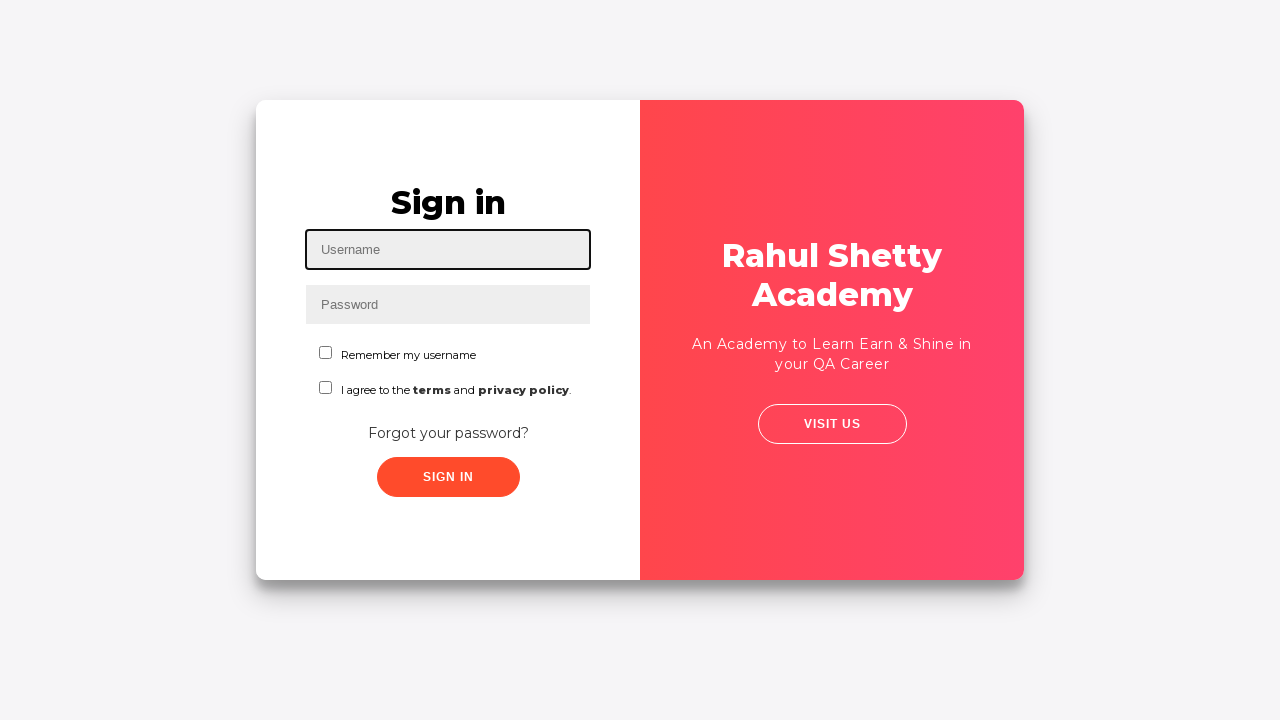

Filled username field with 'akbar' on #inputUsername
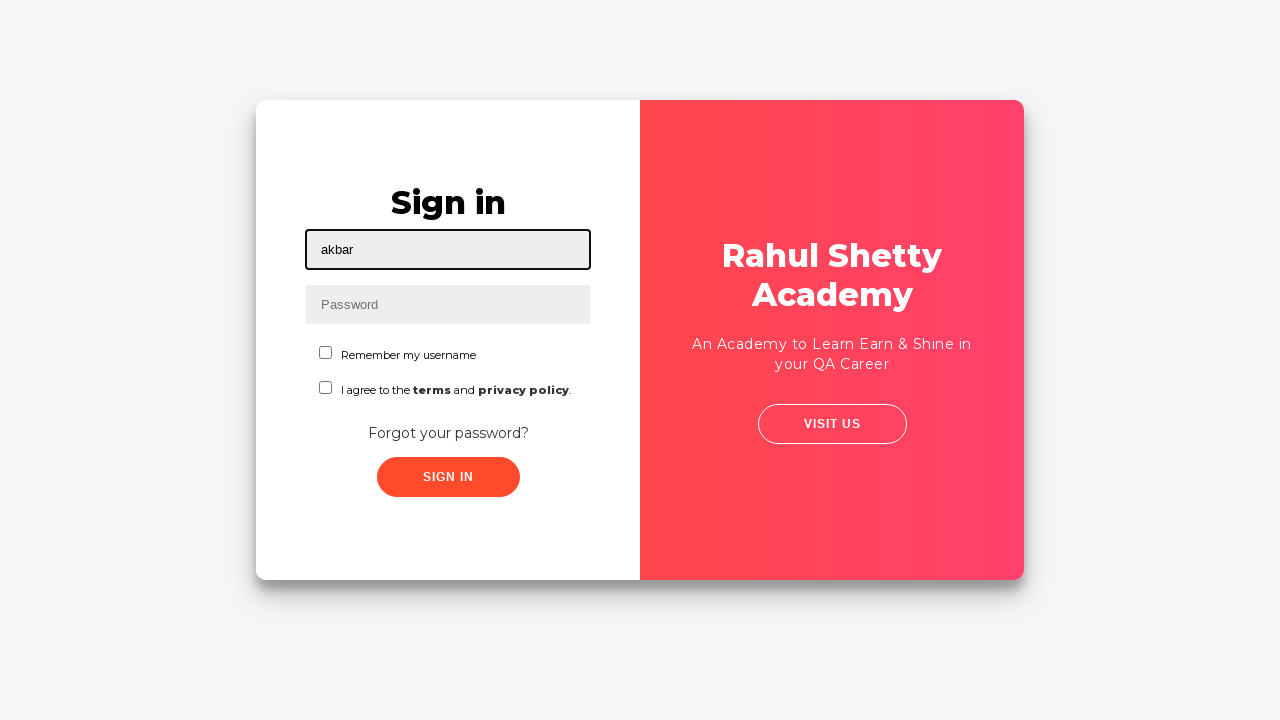

Filled password field with 'Akbar@0326' on input[name='inputPassword']
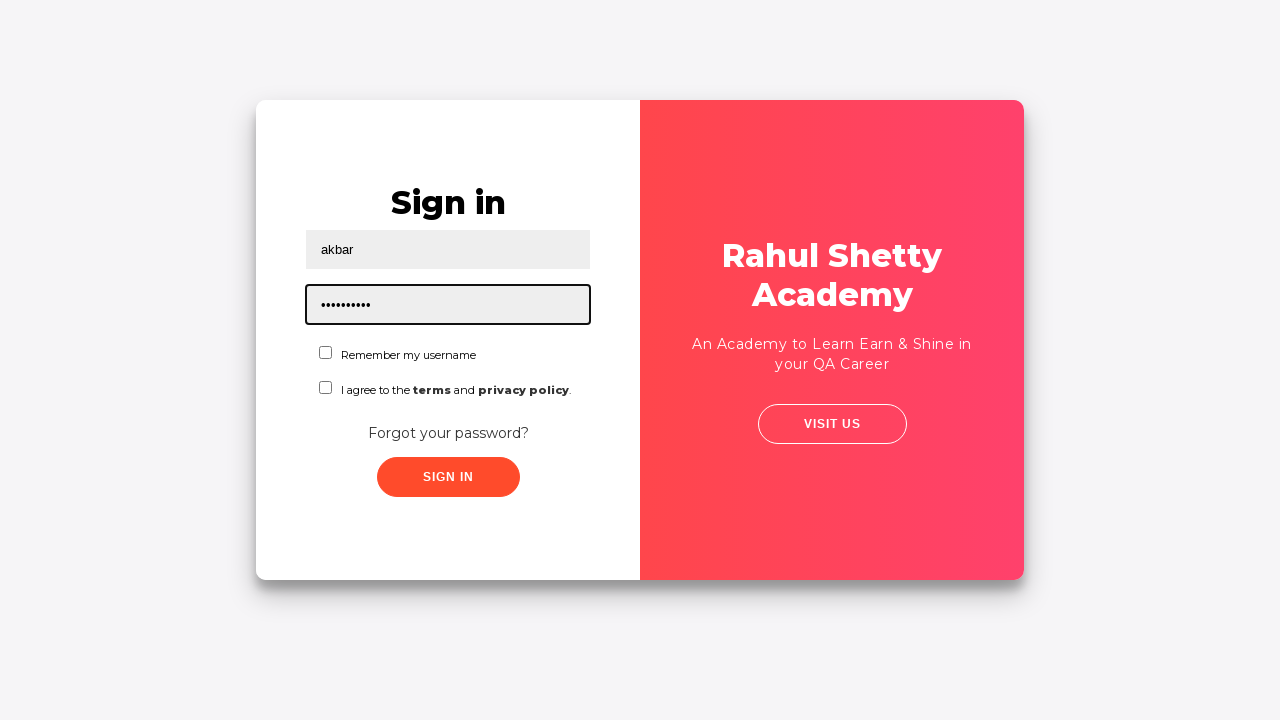

Clicked sign in button at (448, 477) on .signInBtn
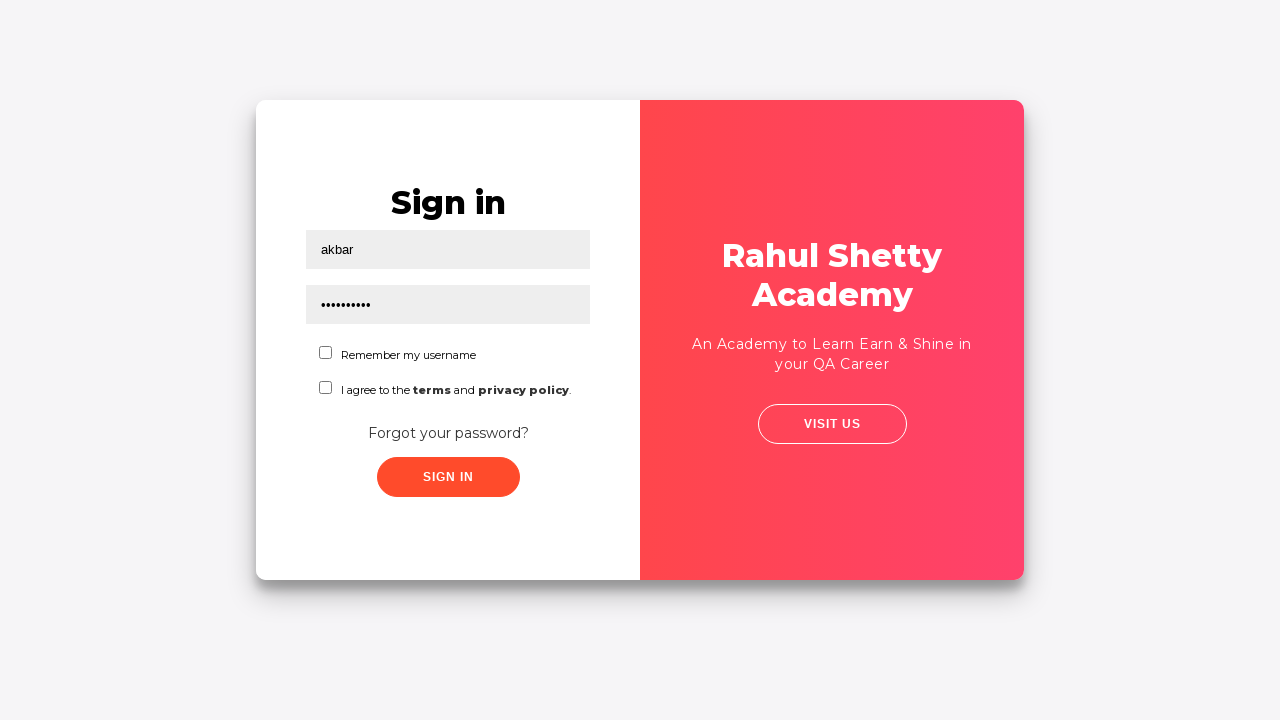

Extracted error message: '* Incorrect username or password '
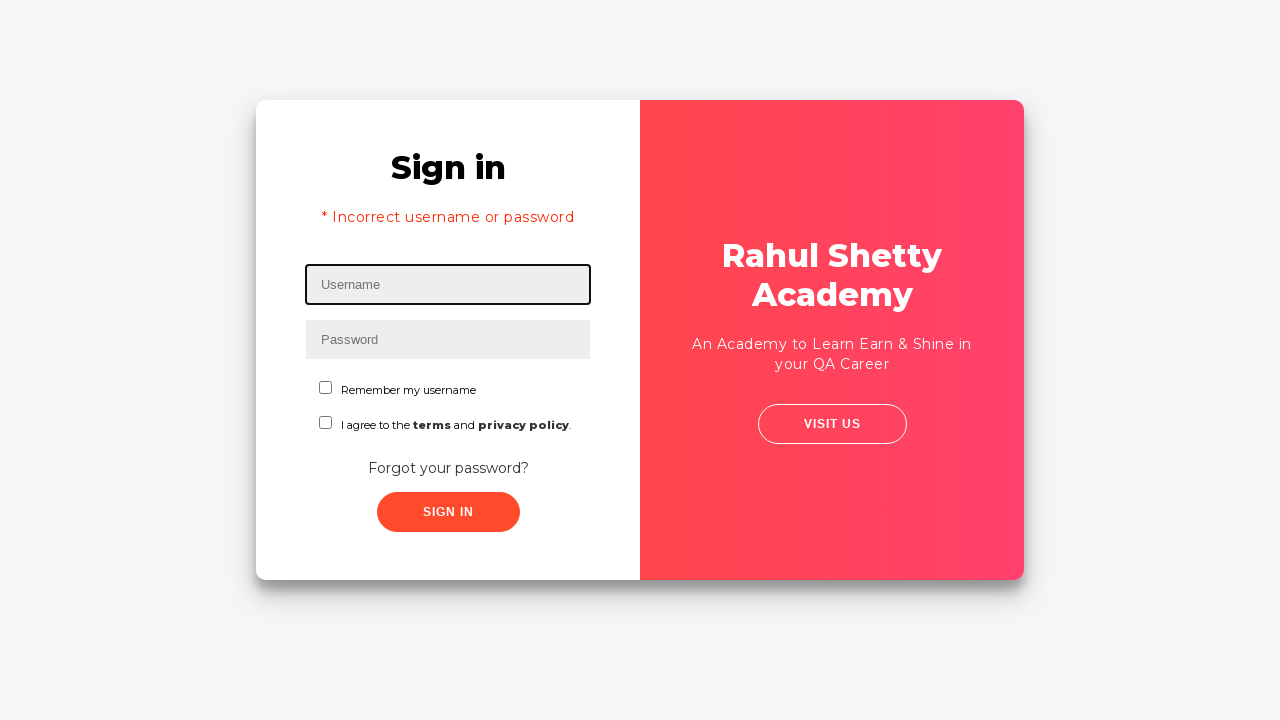

Clicked 'Forgot your password?' link at (448, 468) on text=Forgot your password?
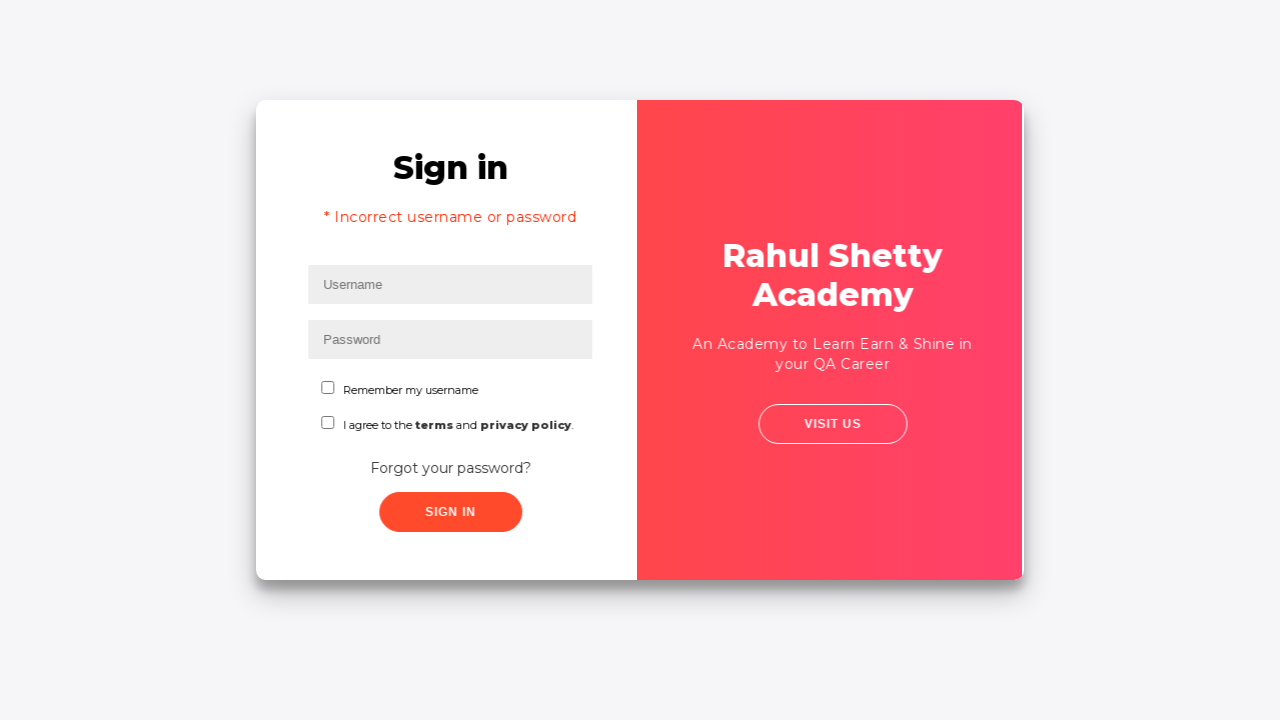

Filled name field in password reset form with 'akbar' on //input[@placeholder='Name']
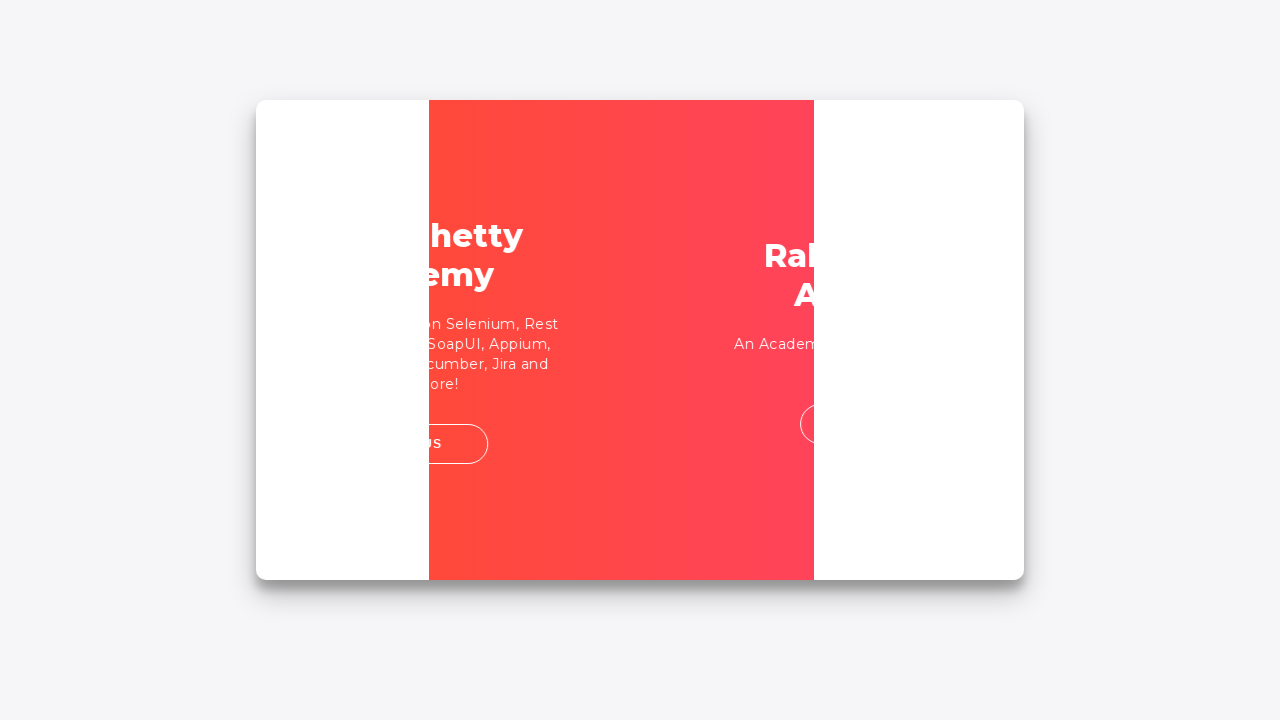

Filled email field with 'akb@gmail.com' on input[placeholder='Email']
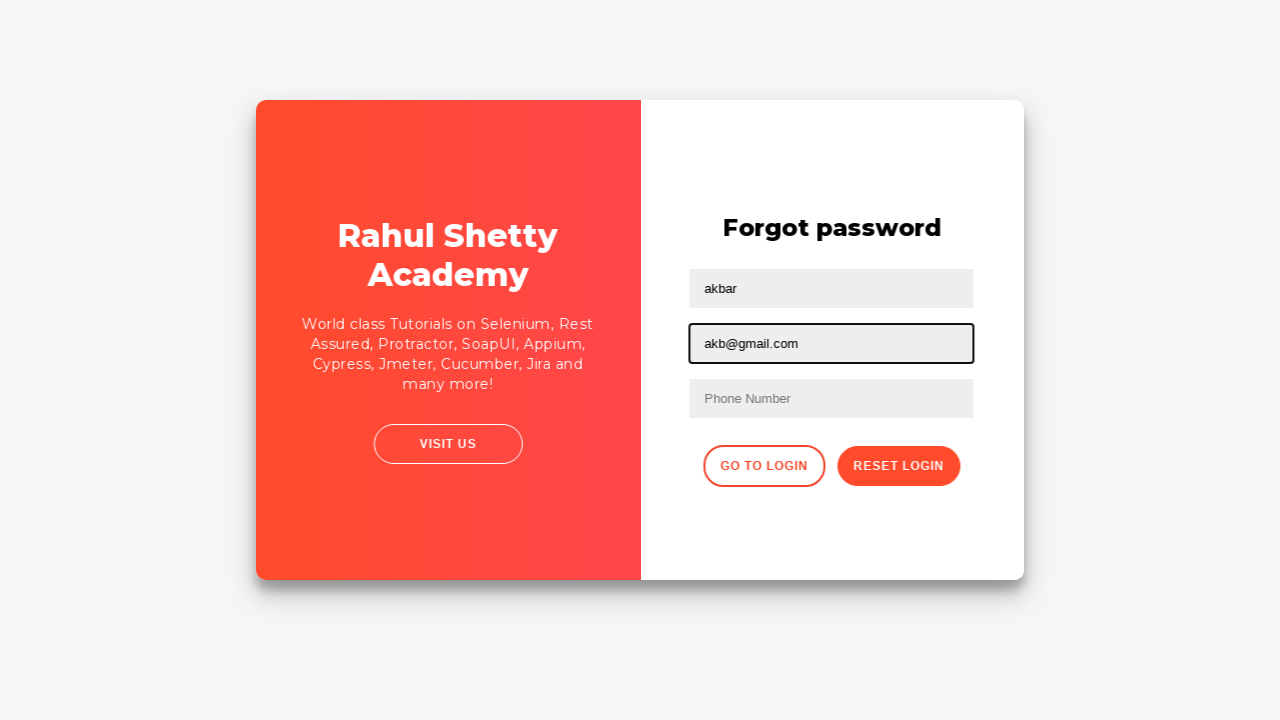

Cleared the third text input field on input[type='text']:nth-child(3)
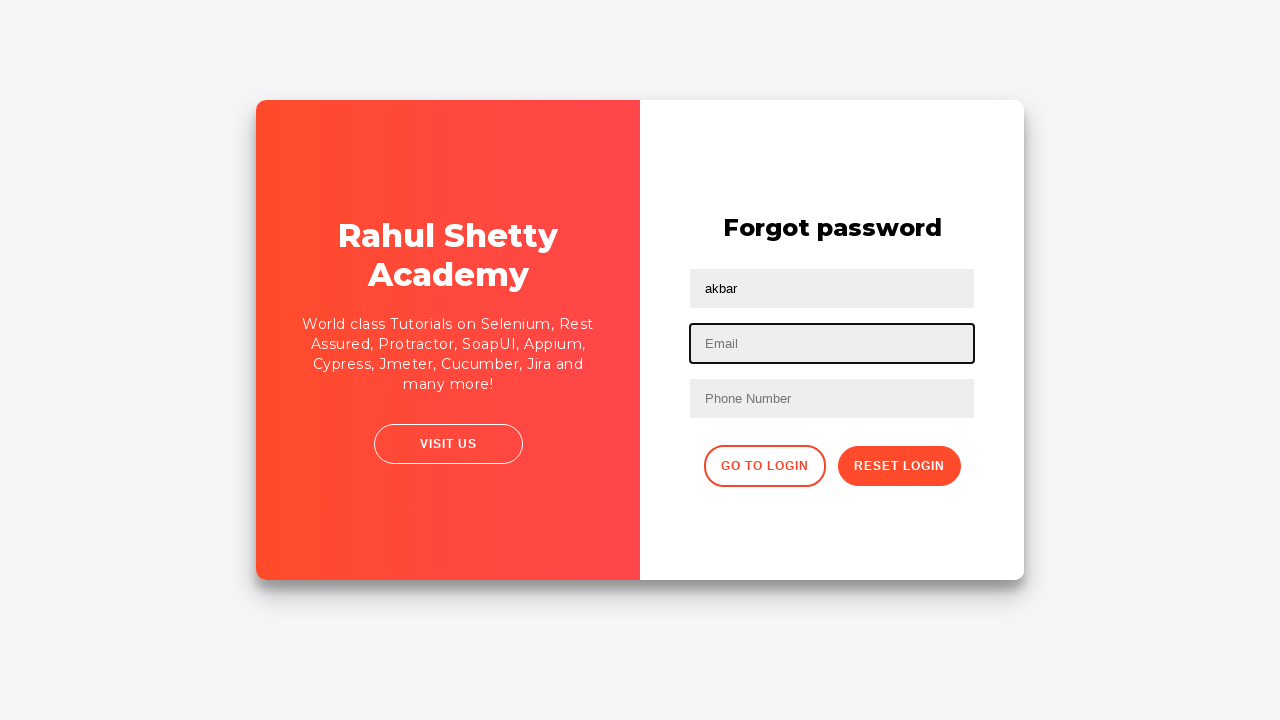

Filled third text input with 'akbarshaik911@gmail.com' on input[type='text']:nth-child(3)
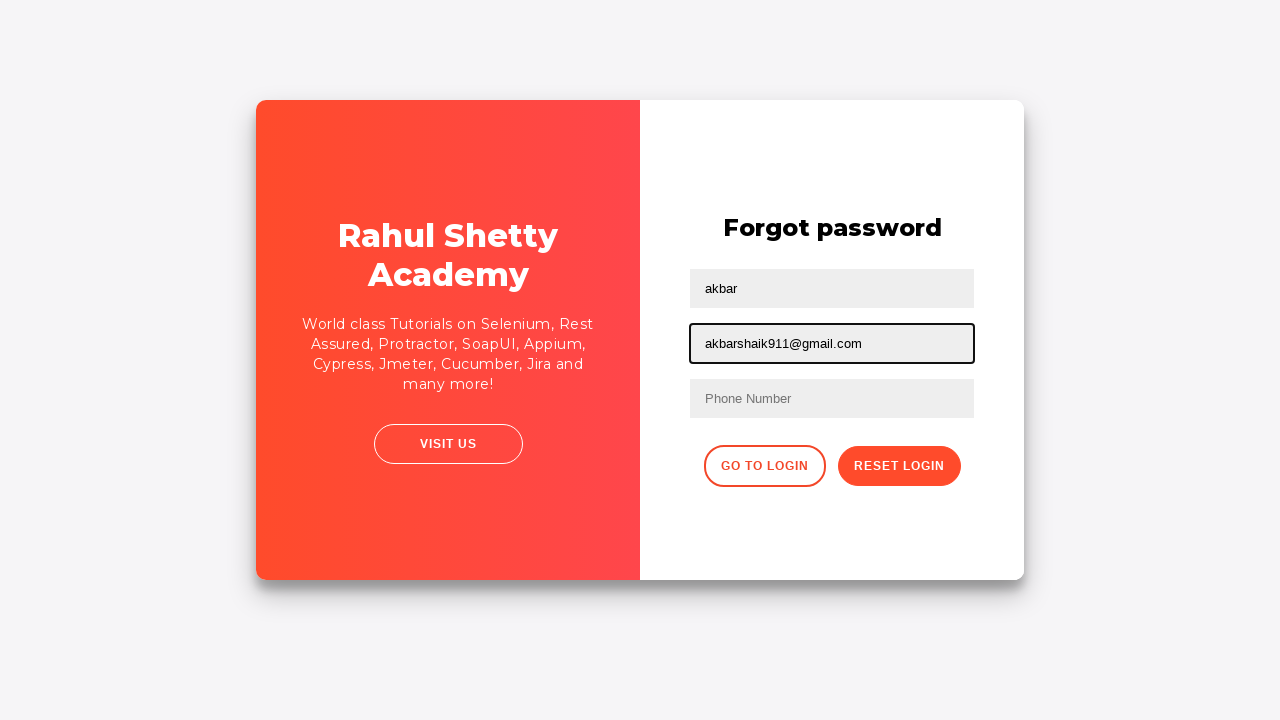

Filled phone number field with '9492667682' on //div/div/form/input[3]
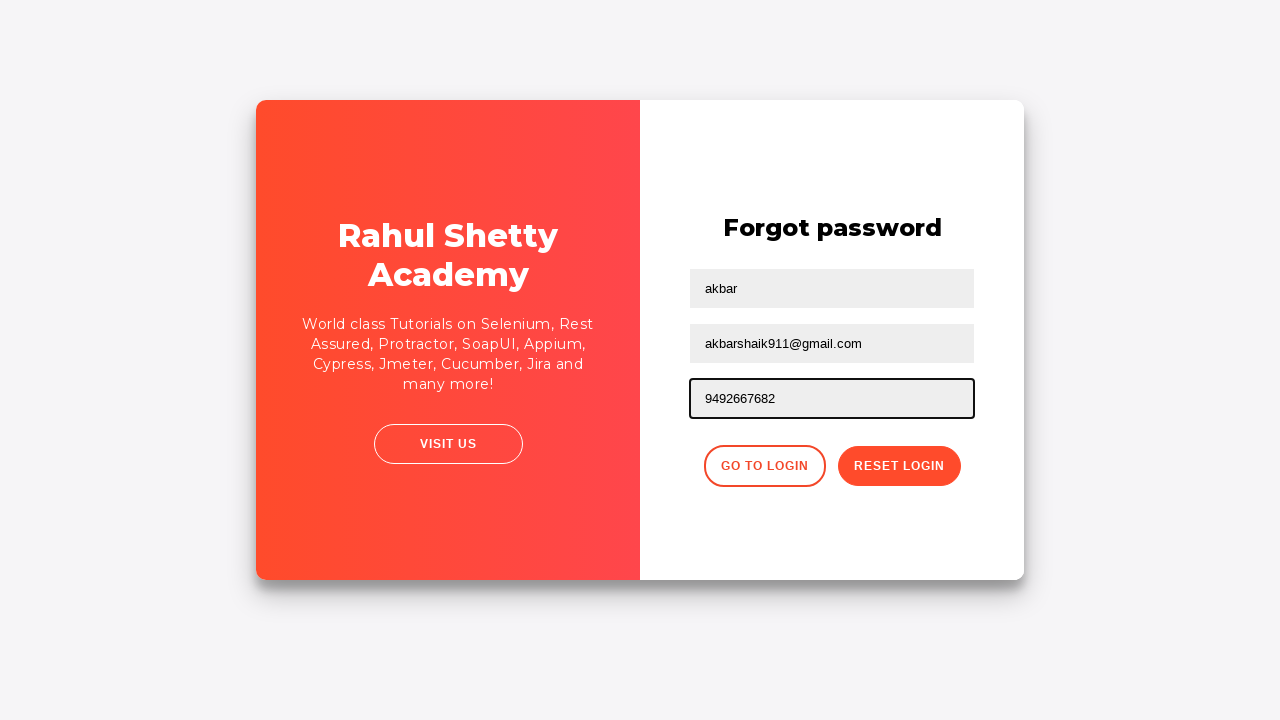

Clicked reset password button at (899, 466) on .reset-pwd-btn
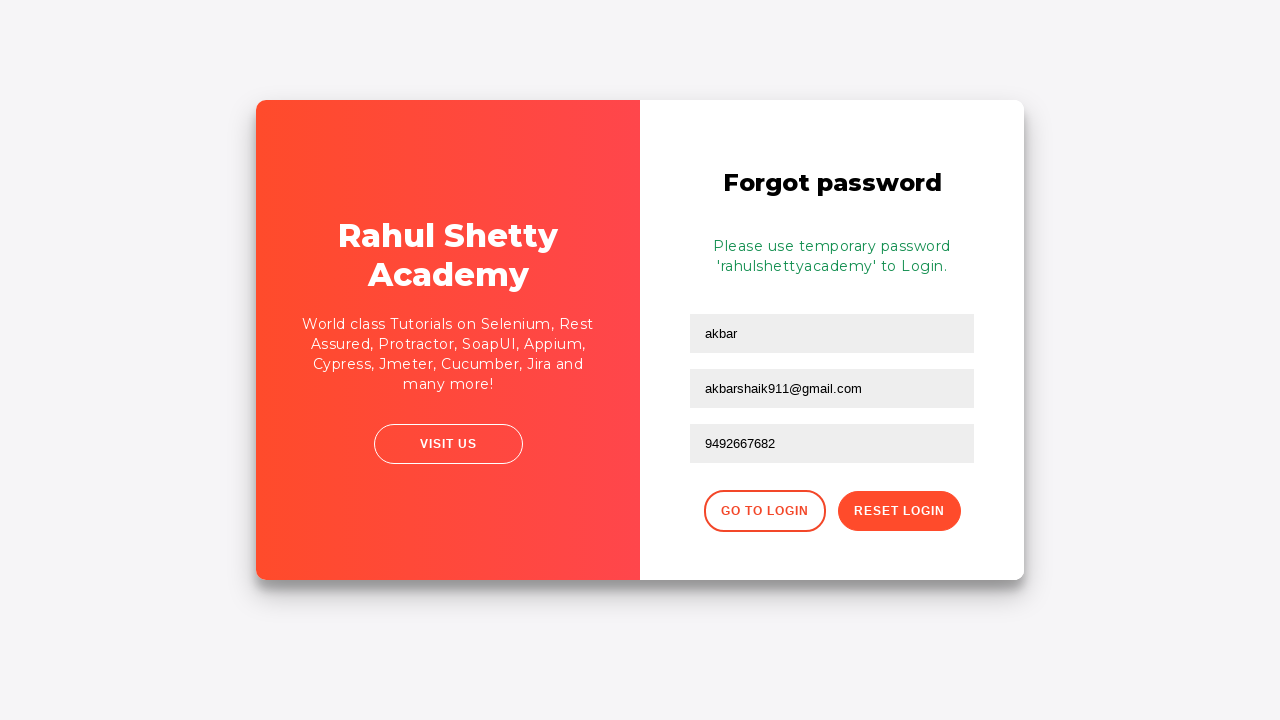

Extracted password reset confirmation message
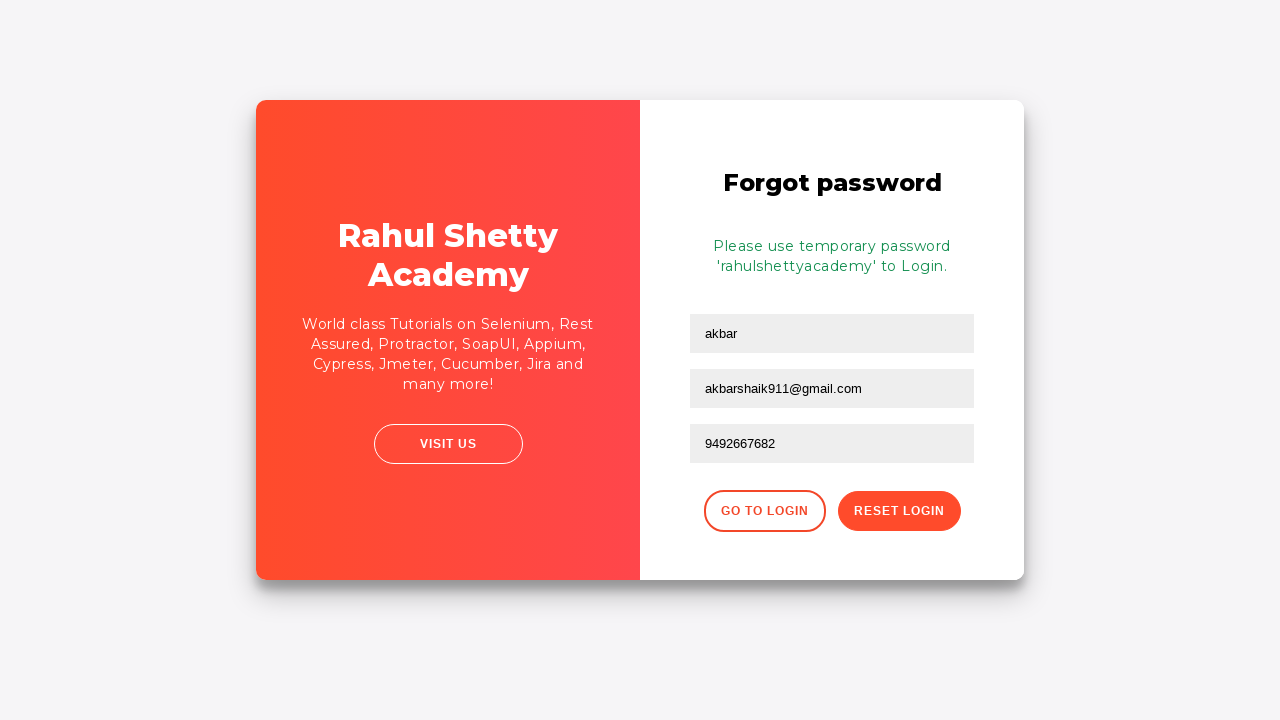

Extracted password from message: 'rahulshettyacademy'
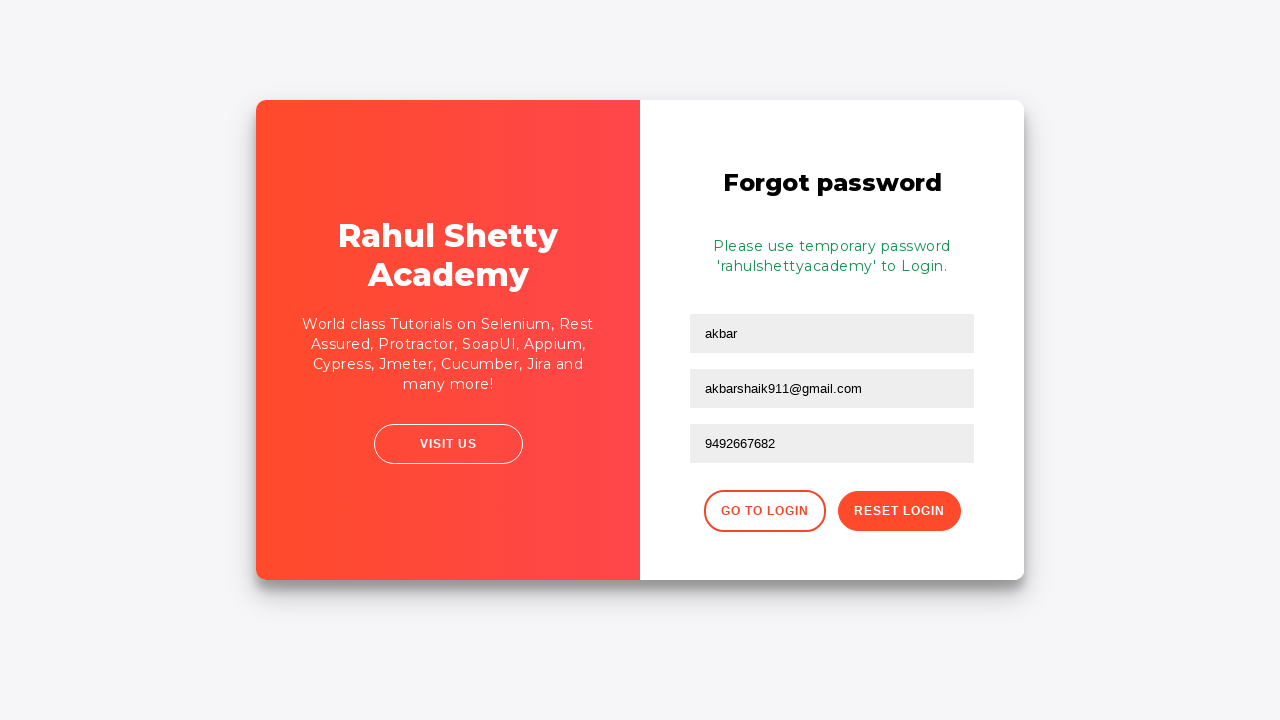

Clicked back to login button at (764, 511) on xpath=//div[@class='forgot-pwd-btn-conainer']/button[1]
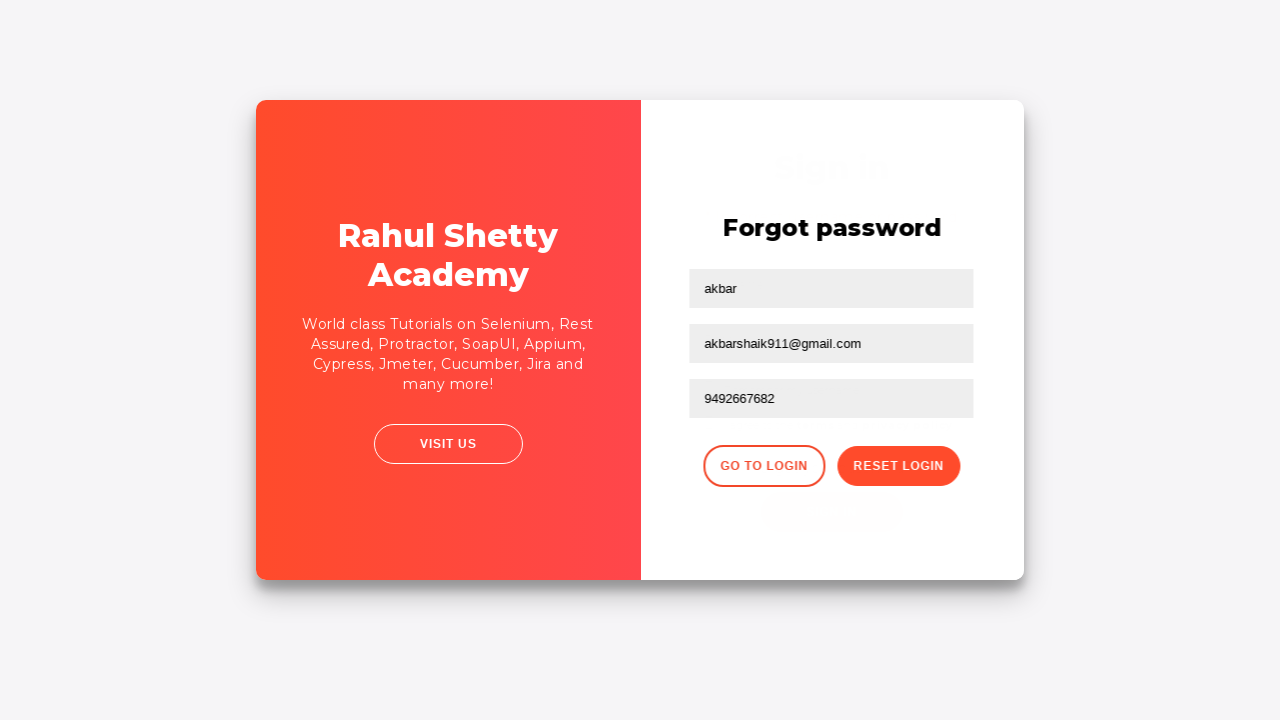

Waited 1000ms for page to load
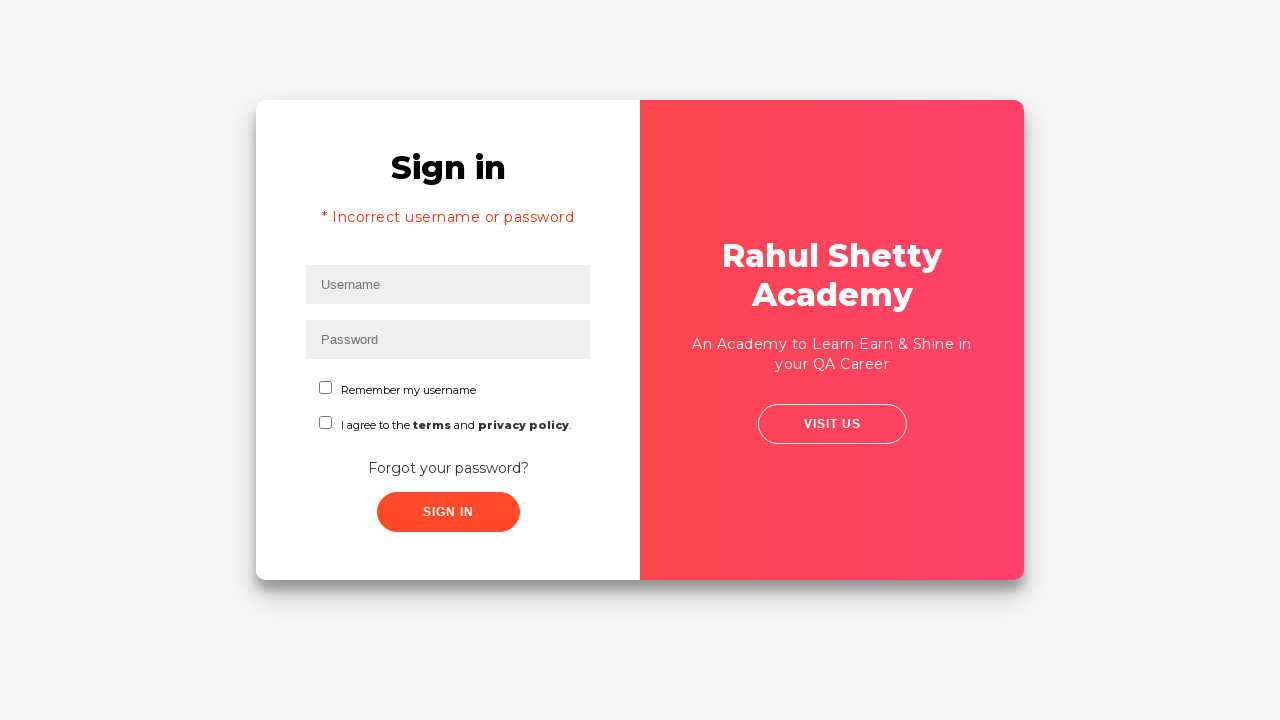

Filled username field with 'Malin' on input#inputUsername
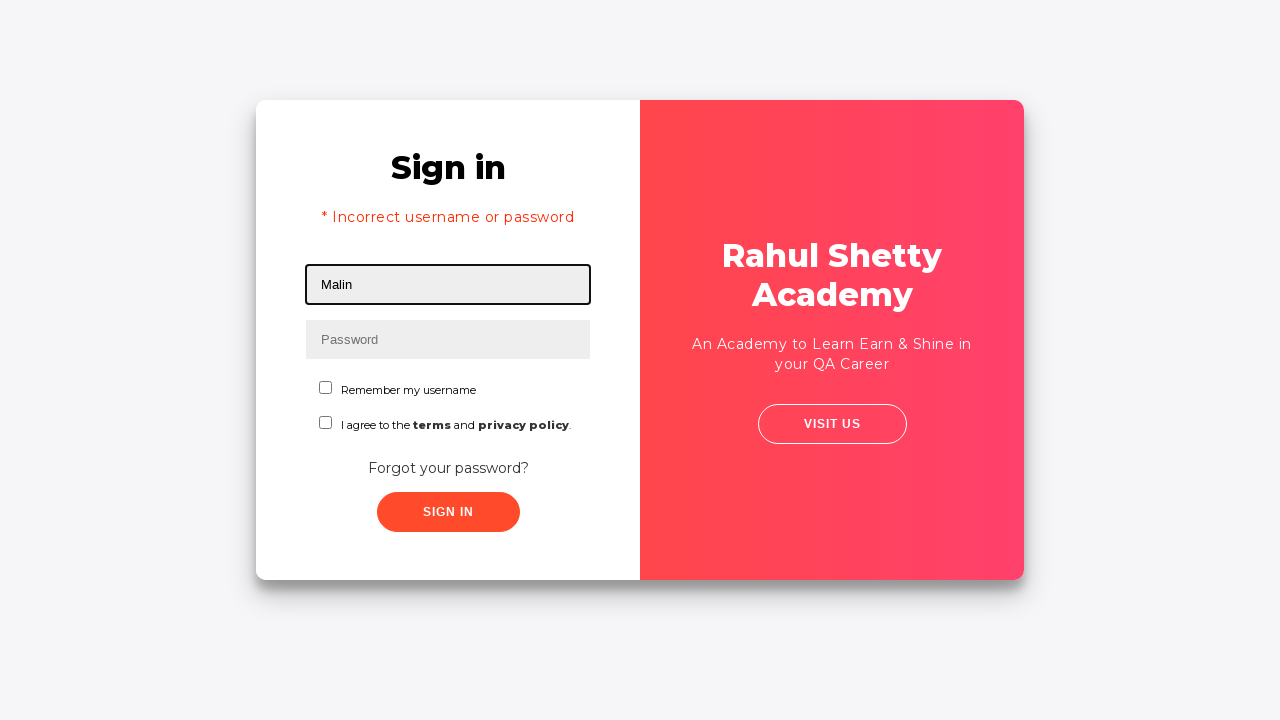

Filled password field with extracted password on input[type*='pass']
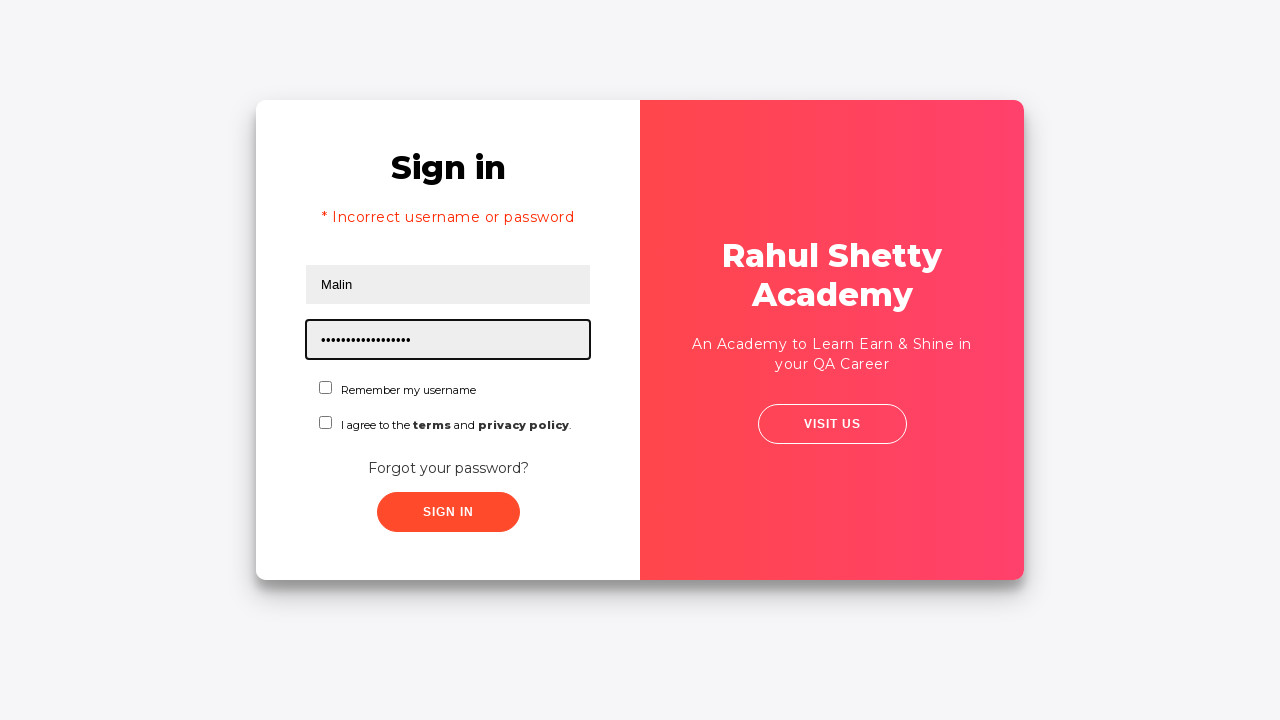

Checked the checkbox at (326, 388) on #chkboxOne
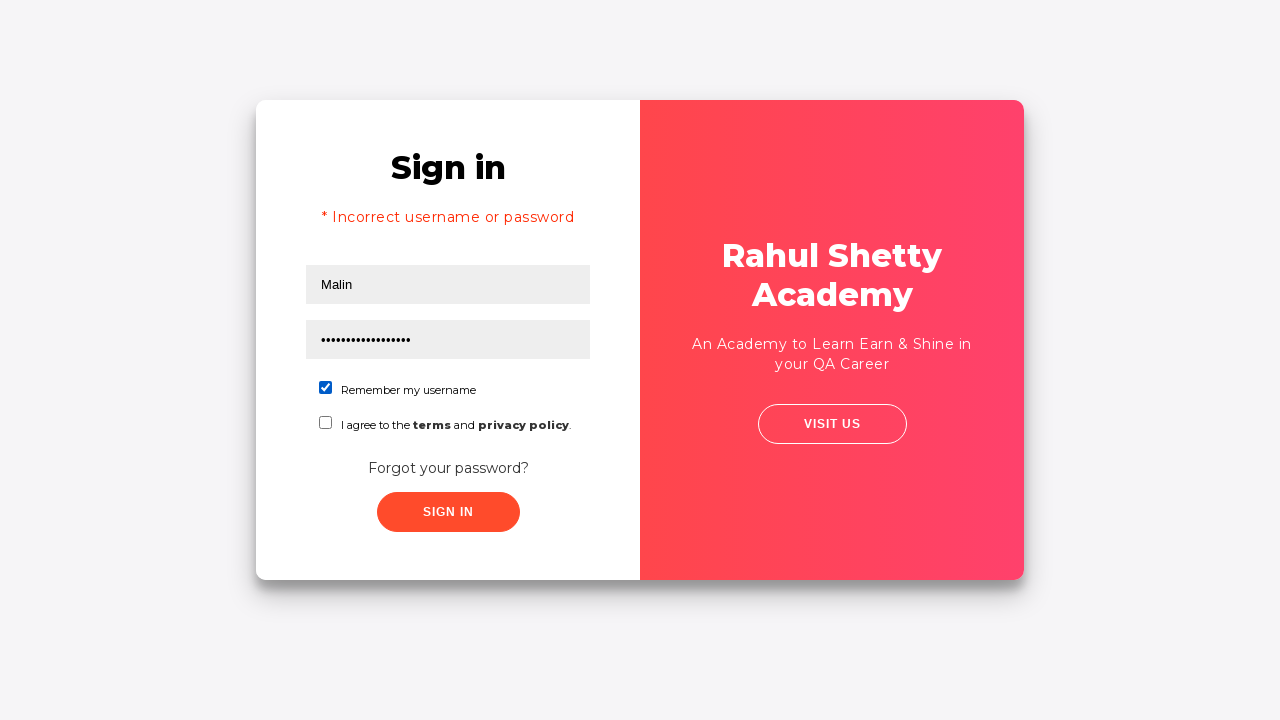

Clicked submit button to complete login at (448, 512) on xpath=//button[contains(@class, 'submit')]
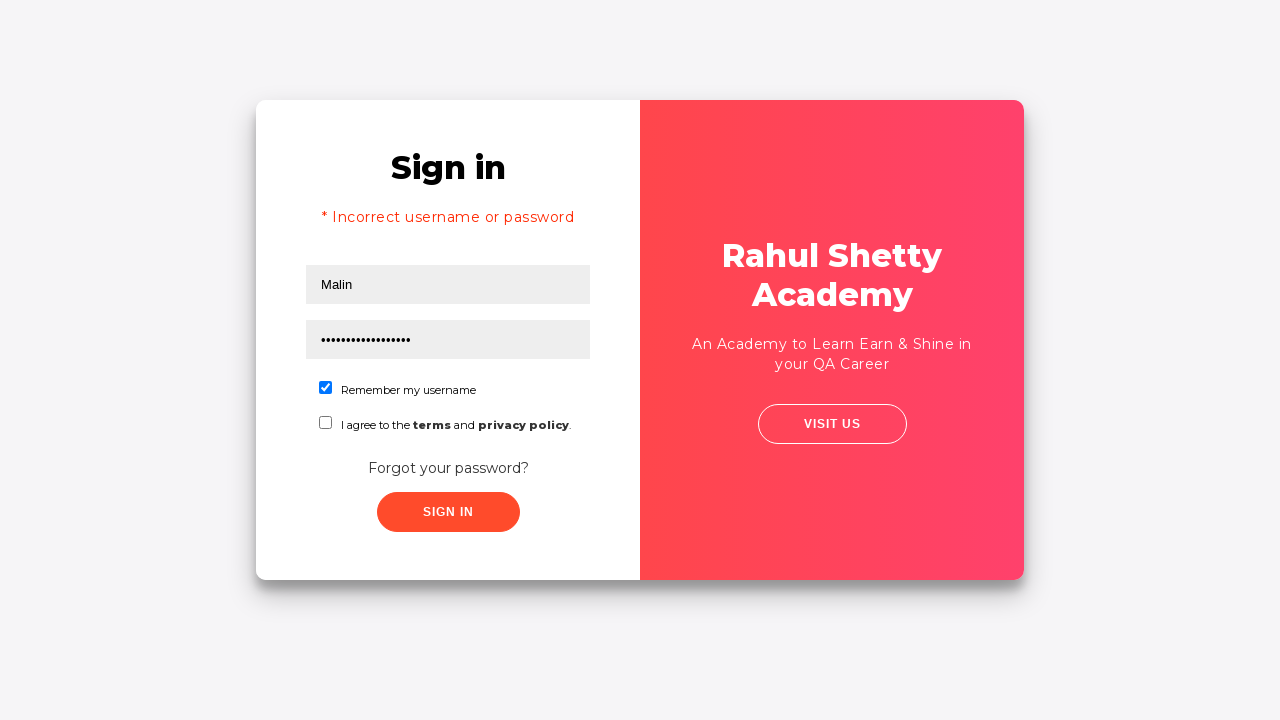

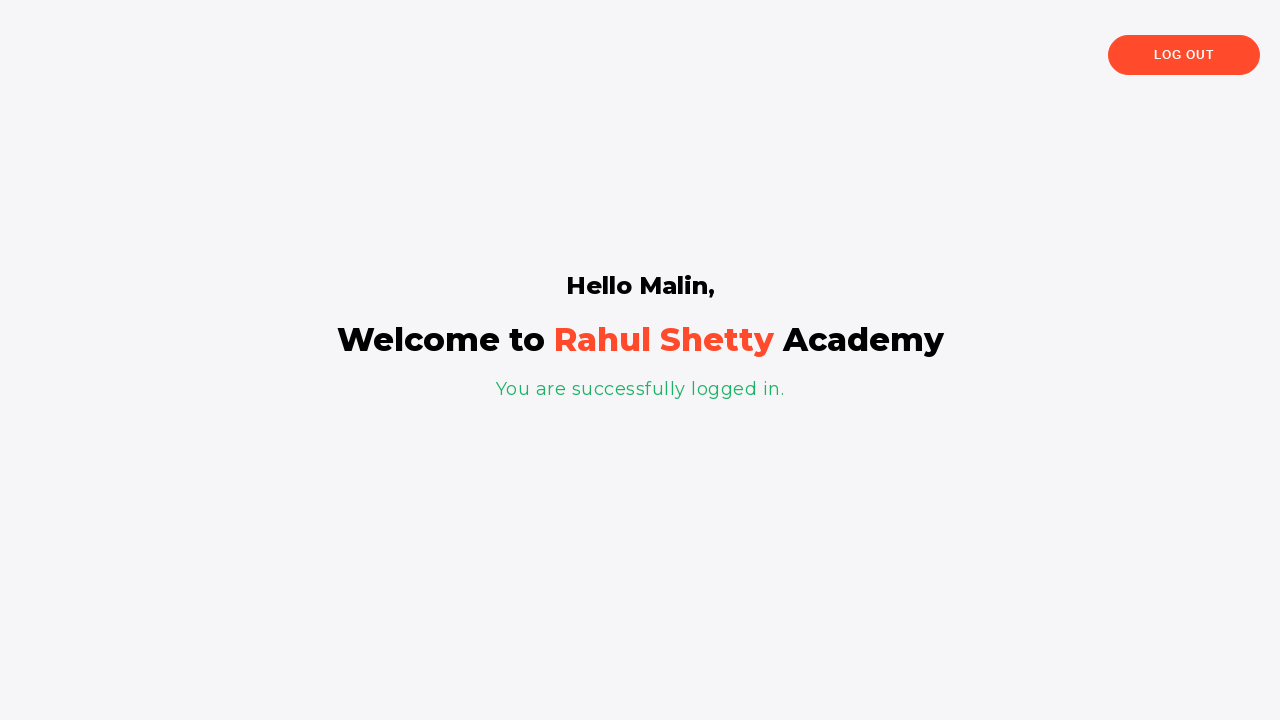